Tests explicit waiting for a revealed input field to become visible, then typing into it

Starting URL: https://www.selenium.dev/selenium/web/dynamic.html

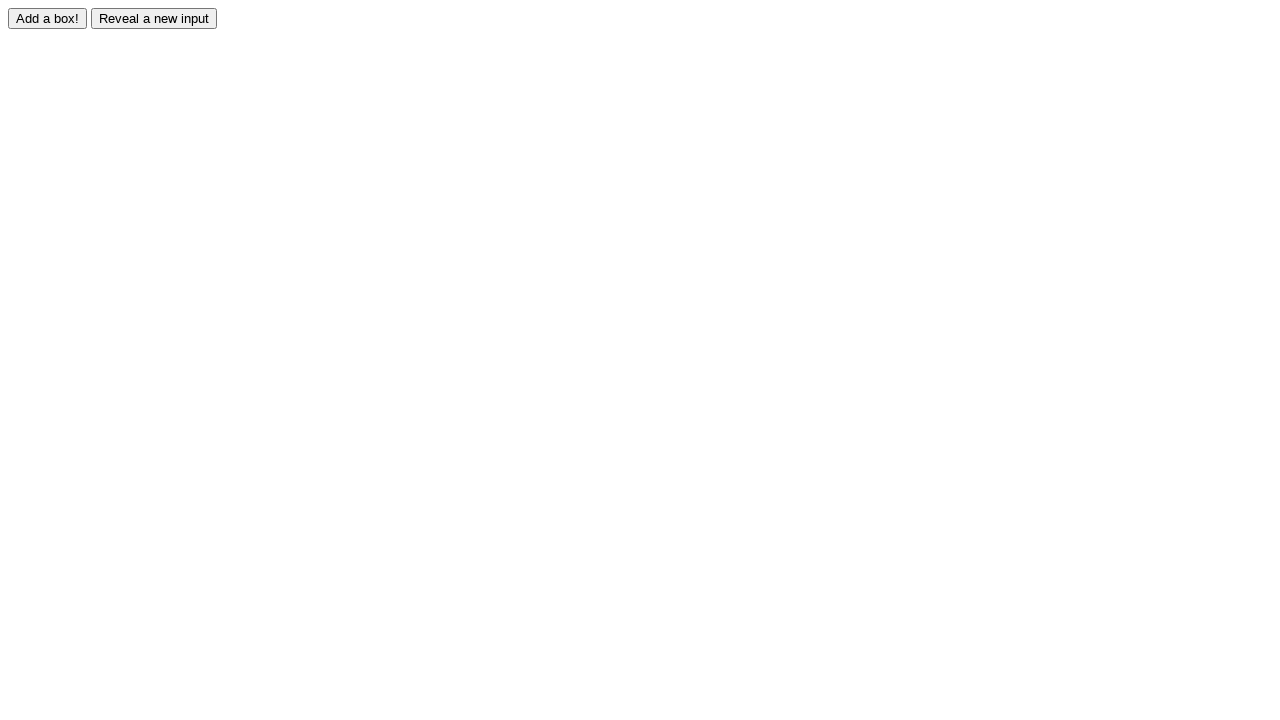

Clicked reveal button to show hidden input at (154, 18) on #reveal
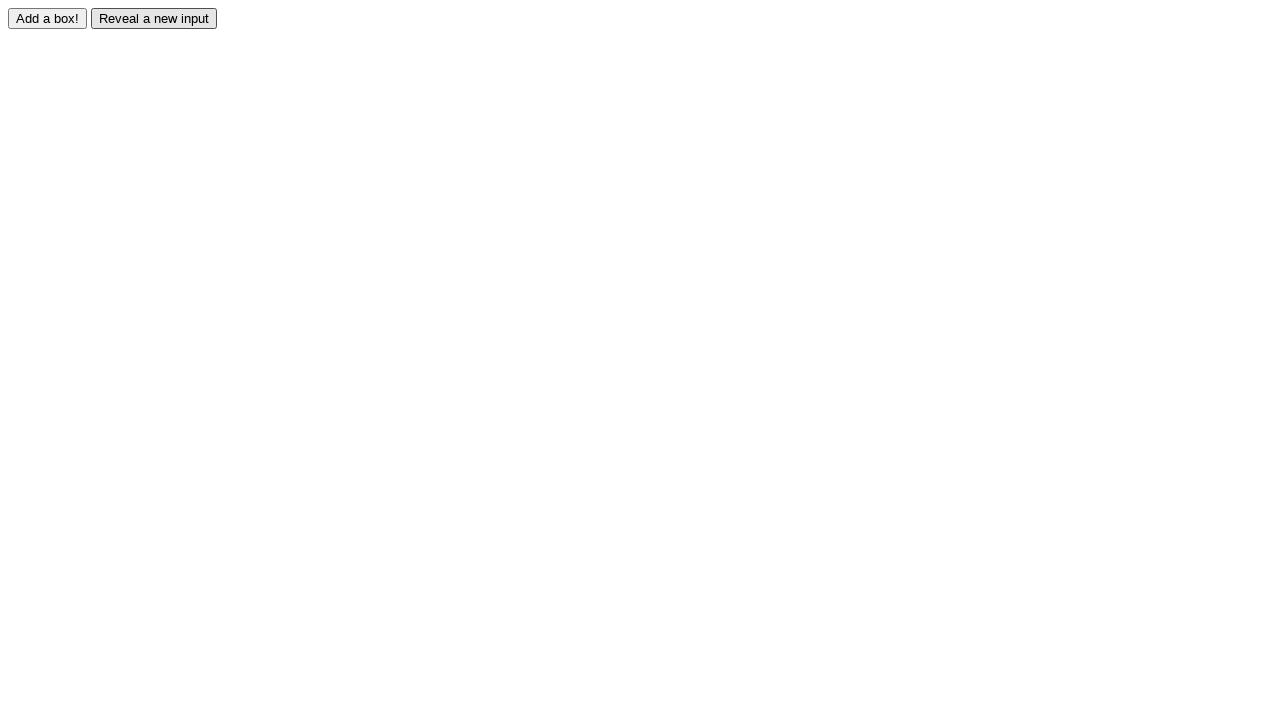

Revealed input field became visible
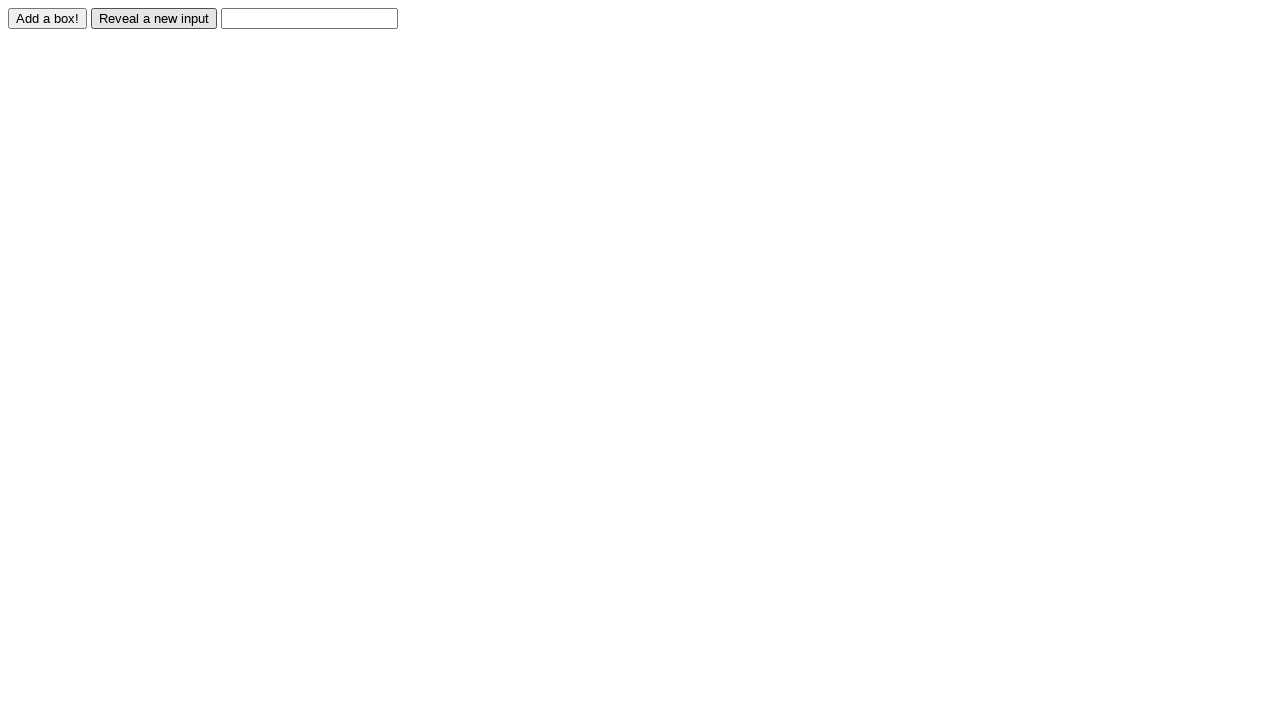

Typed 'Displayed' into the revealed input field on #revealed
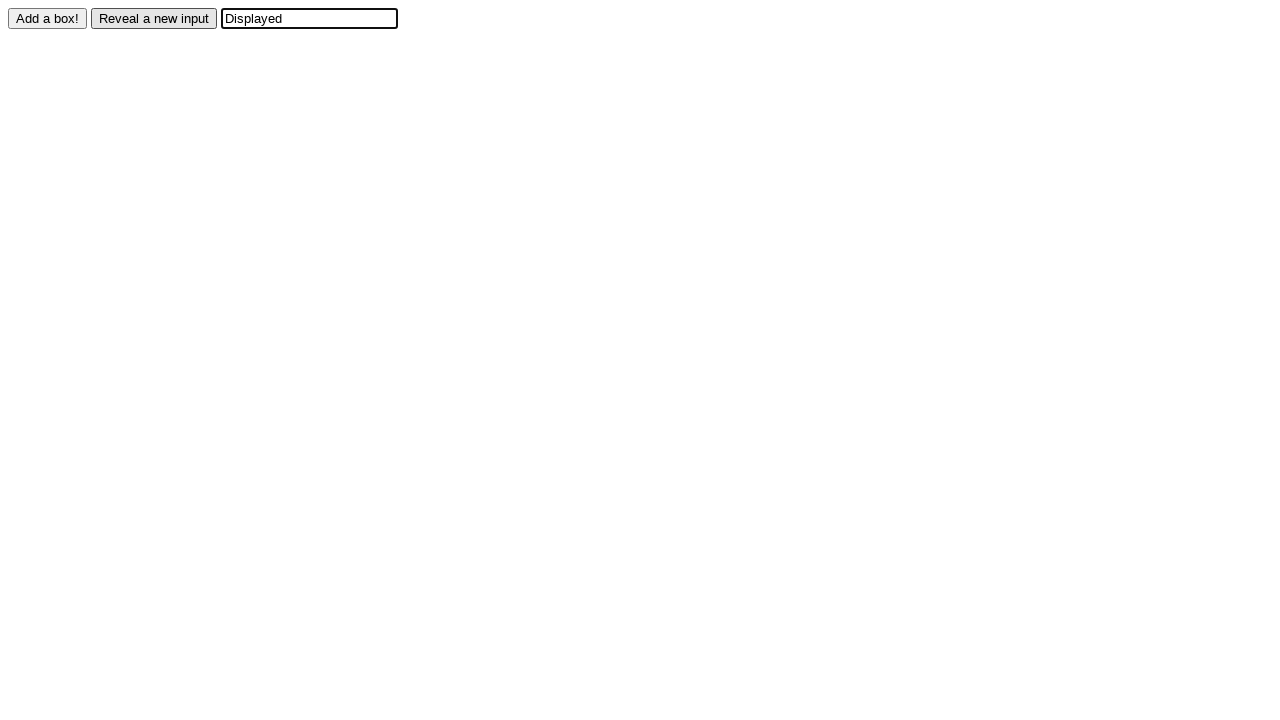

Verified input value equals 'Displayed'
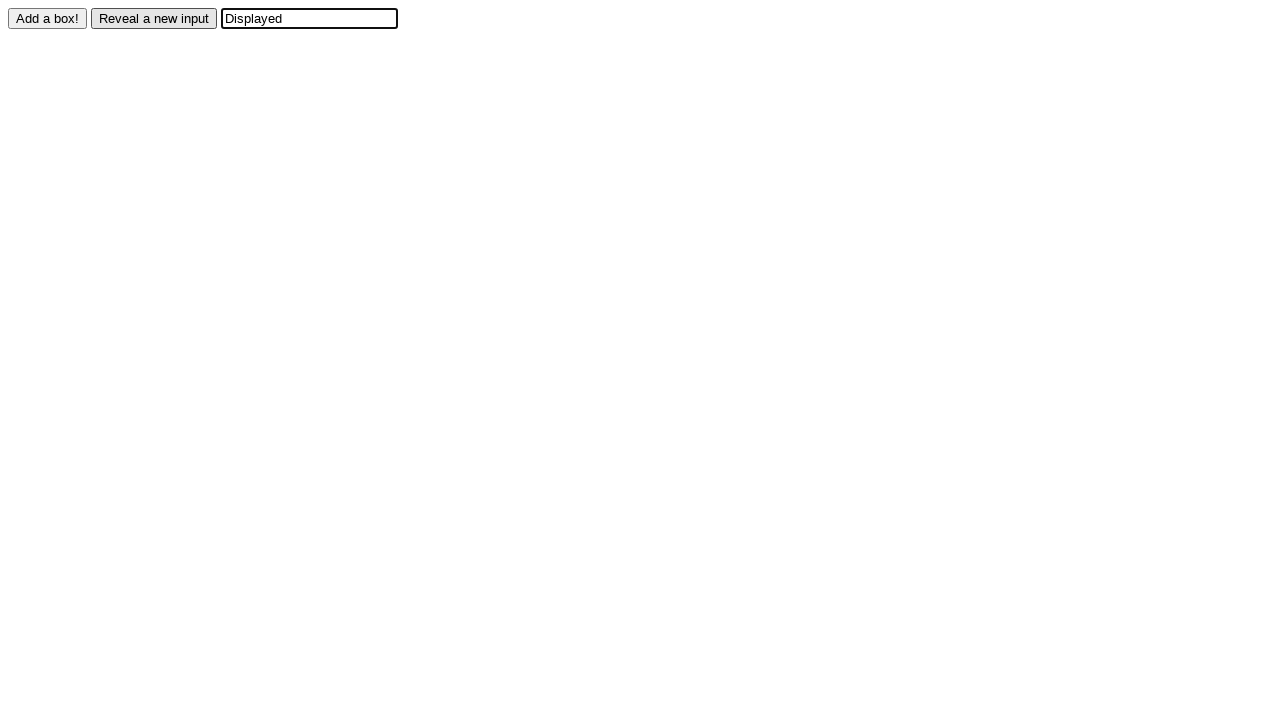

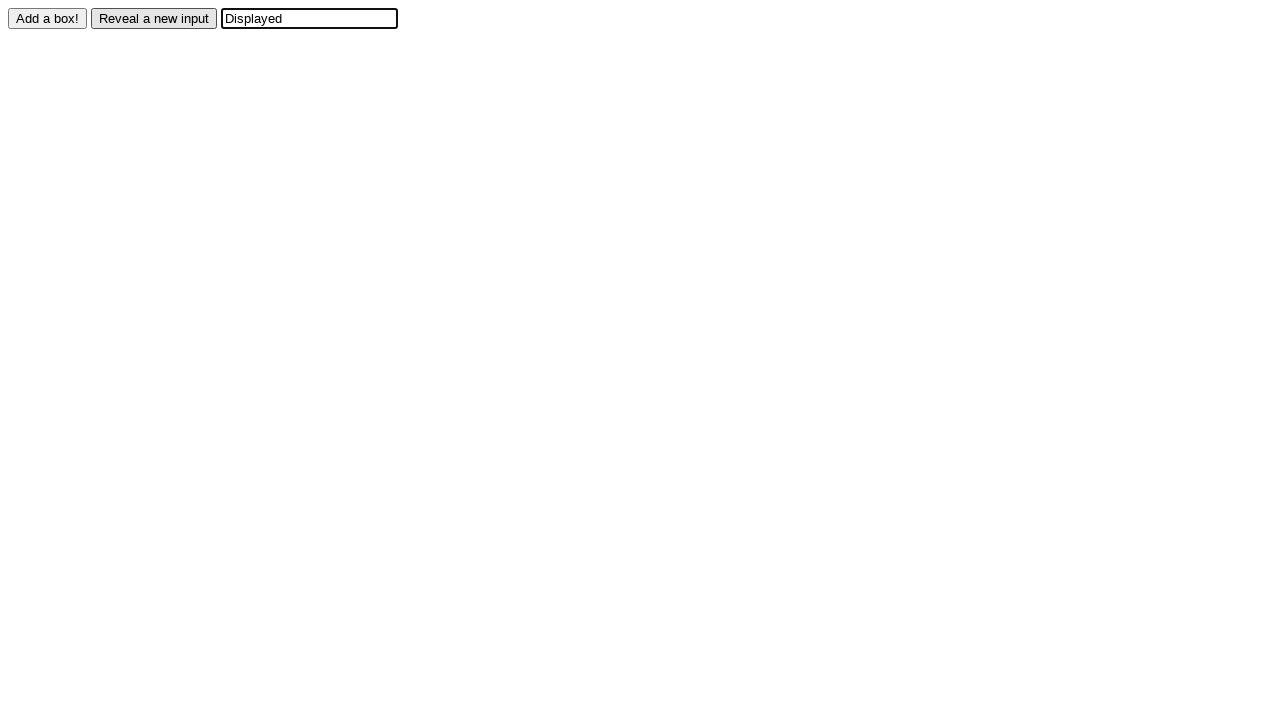